Tests editing a friend's contact information by clicking edit, changing name and email, saving, and verifying the update appears in the list

Starting URL: https://forverkliga.se/JavaScript/my-contacts/#/friends

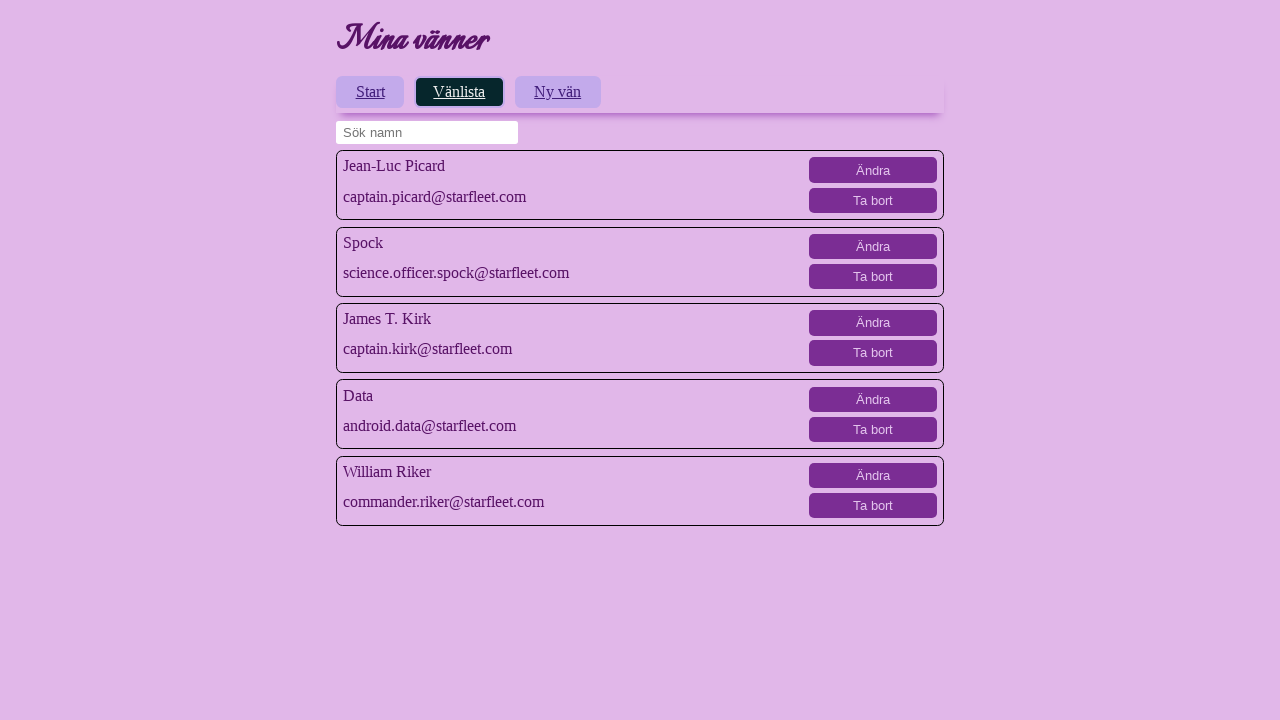

Clicked edit button for first contact at (873, 170) on a[role="button"][href="#/edit/1"]
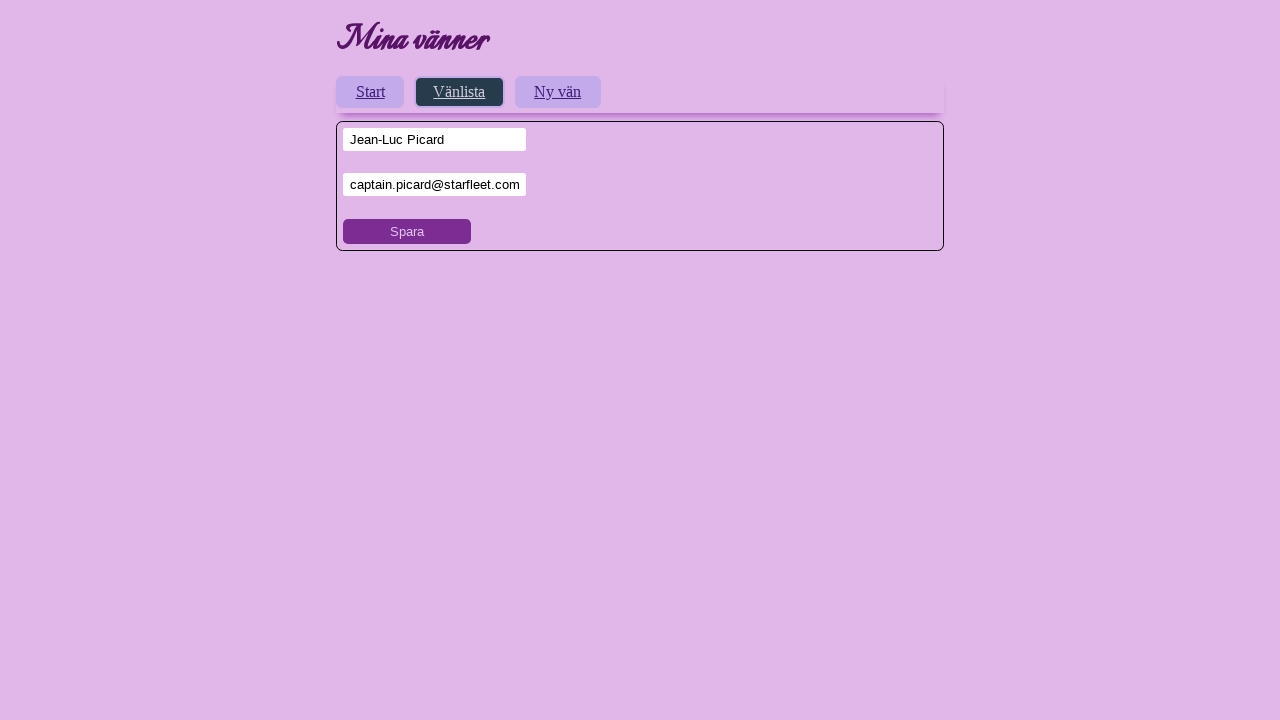

Filled in new name 'kanya' on section.form input[type="text"] >> nth=0
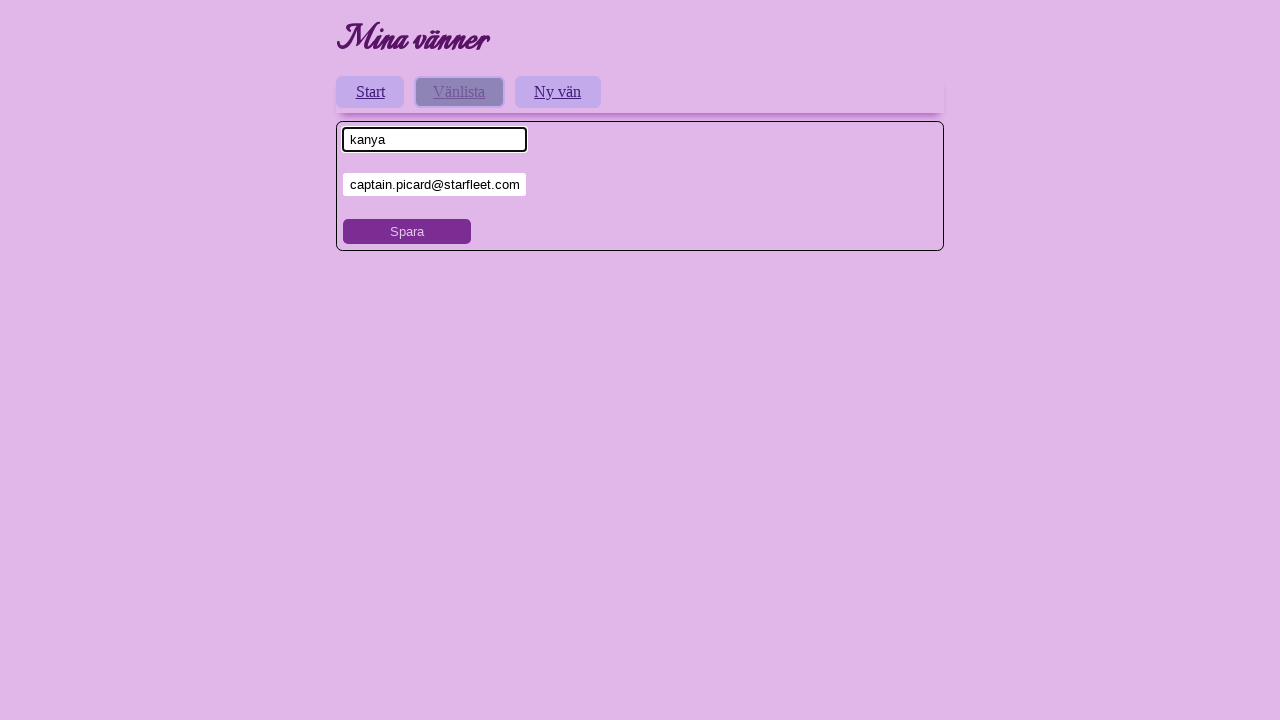

Filled in new email 'Kanya@gmail.com' on section.form input[type="text"] >> nth=1
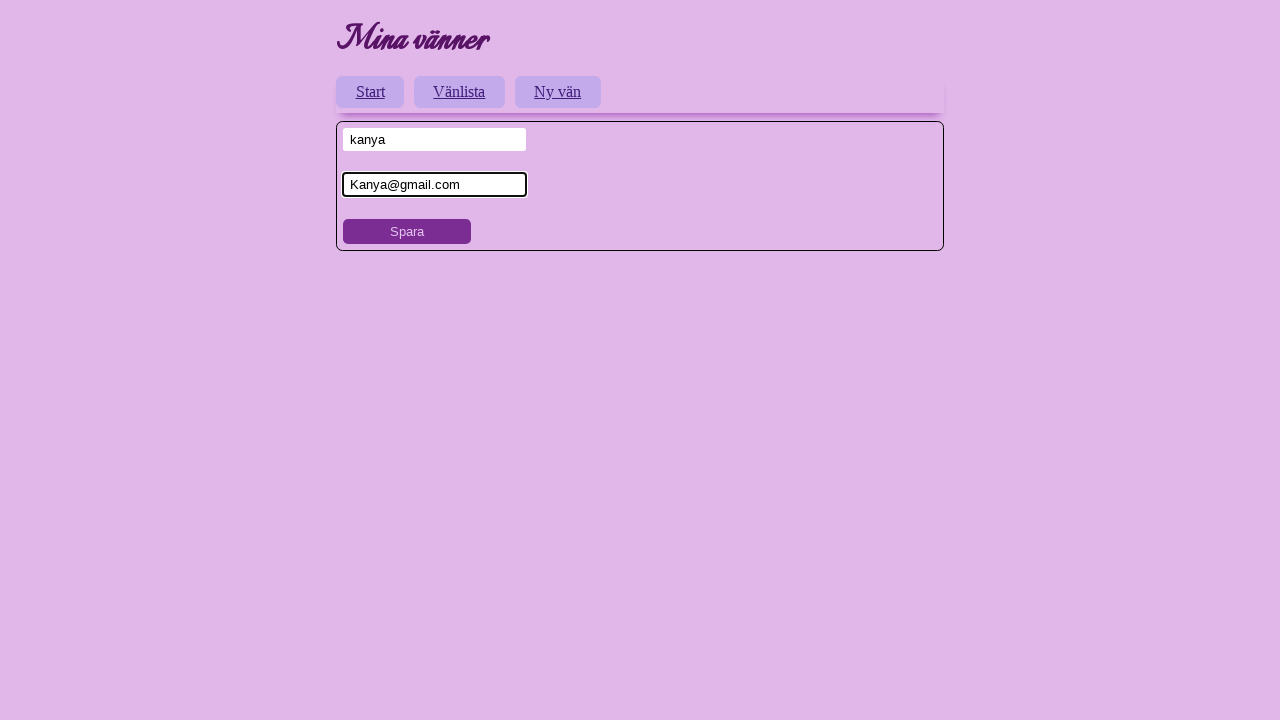

Clicked save button to save changes at (407, 231) on button:has-text("Spara")
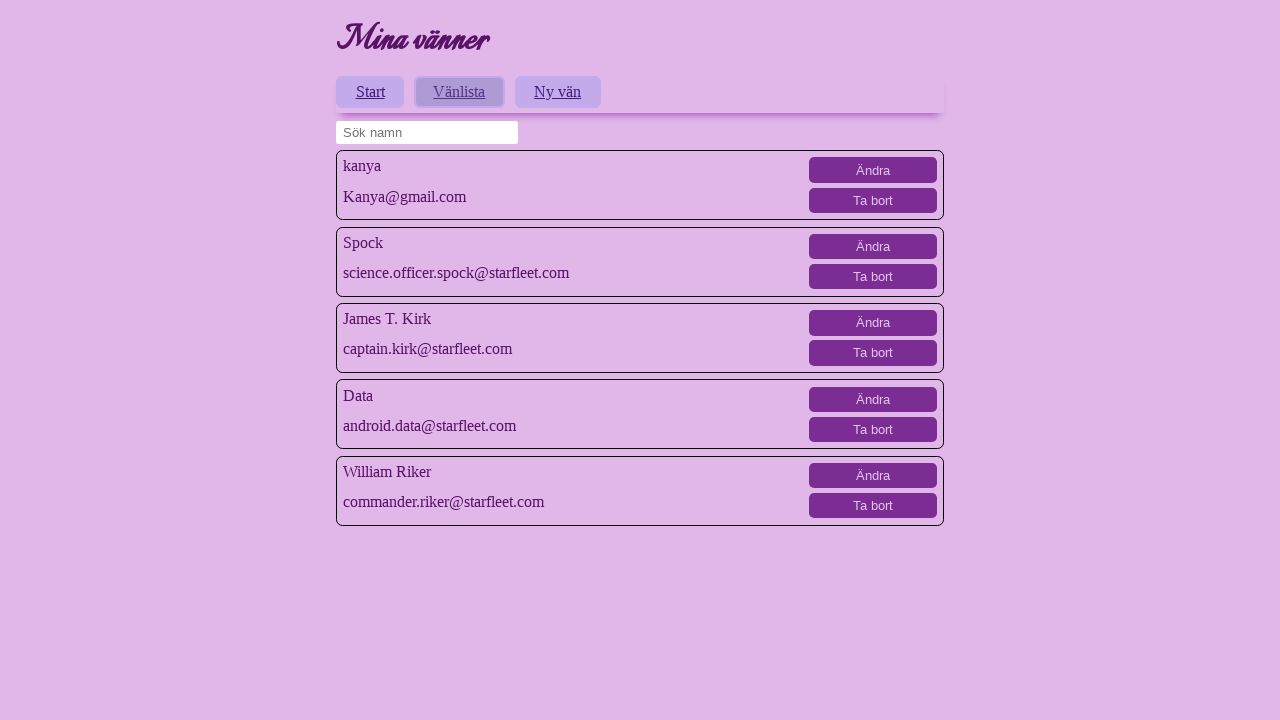

Clicked 'Vänlista' link to return to friends list at (459, 92) on internal:role=link[name="Vänlista"i]
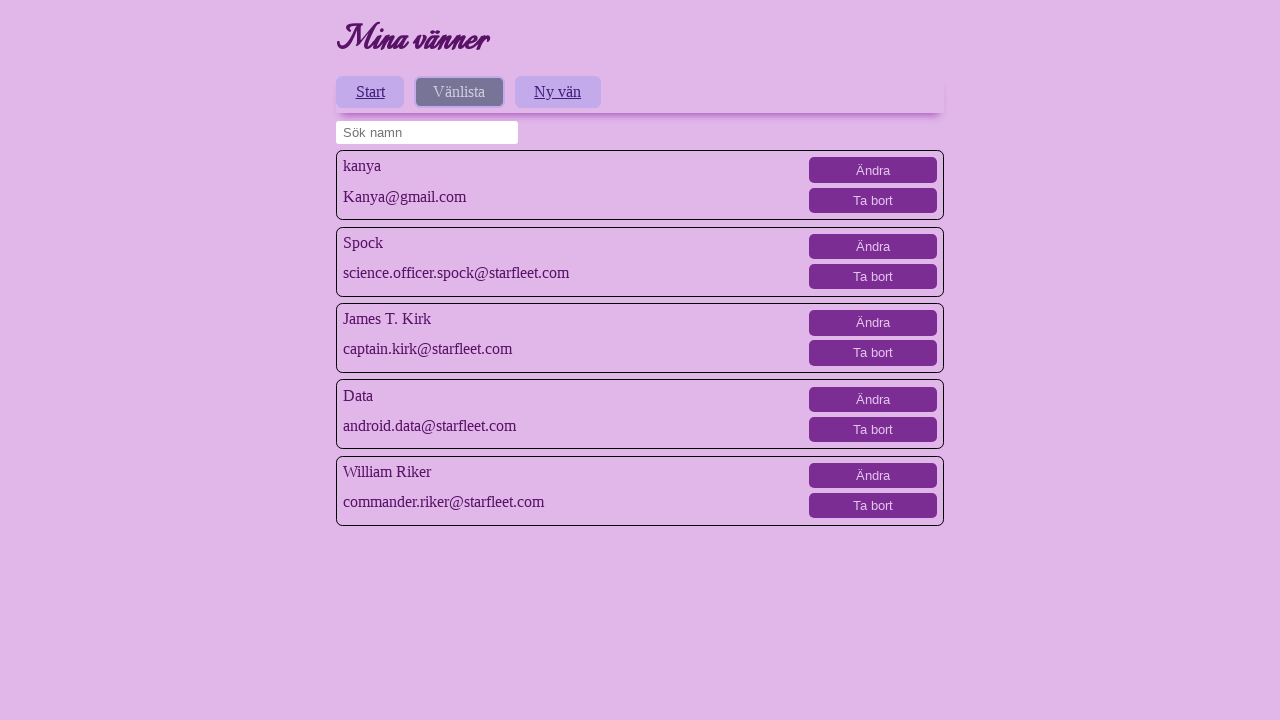

Verified updated name 'kanya' appears in friends list with count of 2
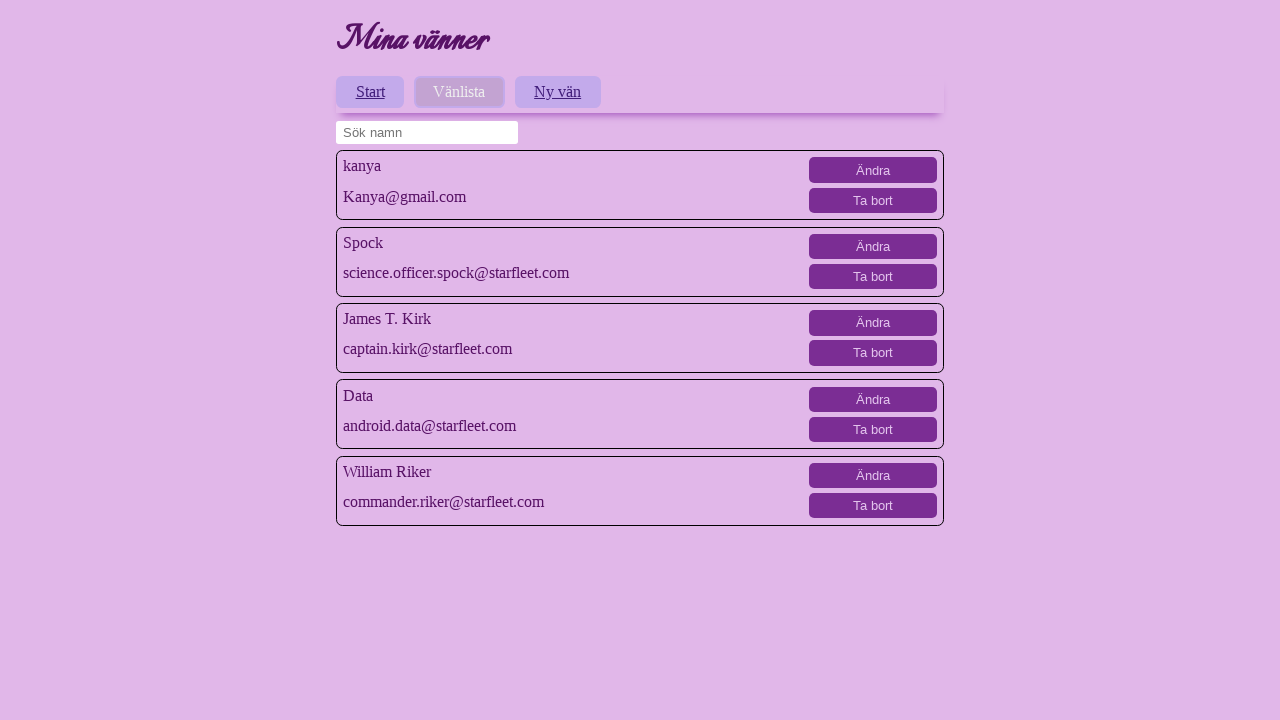

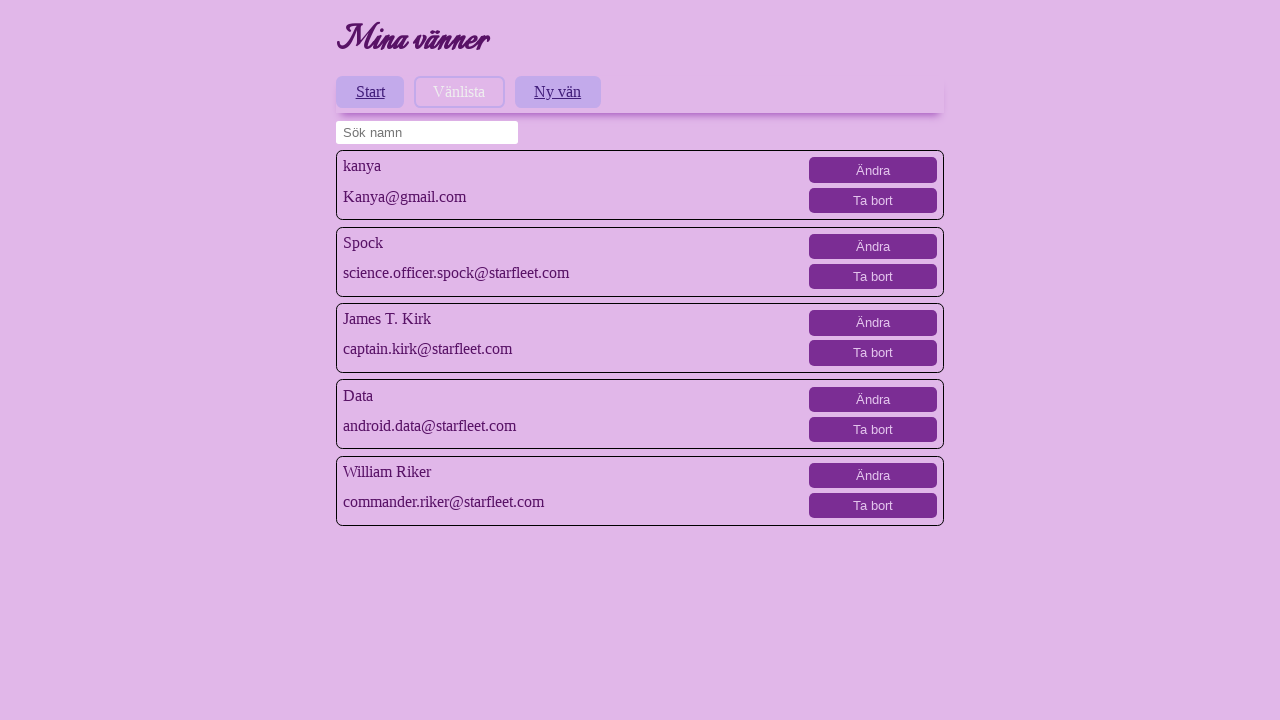